Tests page load functionality by navigating to the UI Testing Playground, clicking the "Load Delay" link, and then clicking a primary button on the loaded page.

Starting URL: http://uitestingplayground.com/

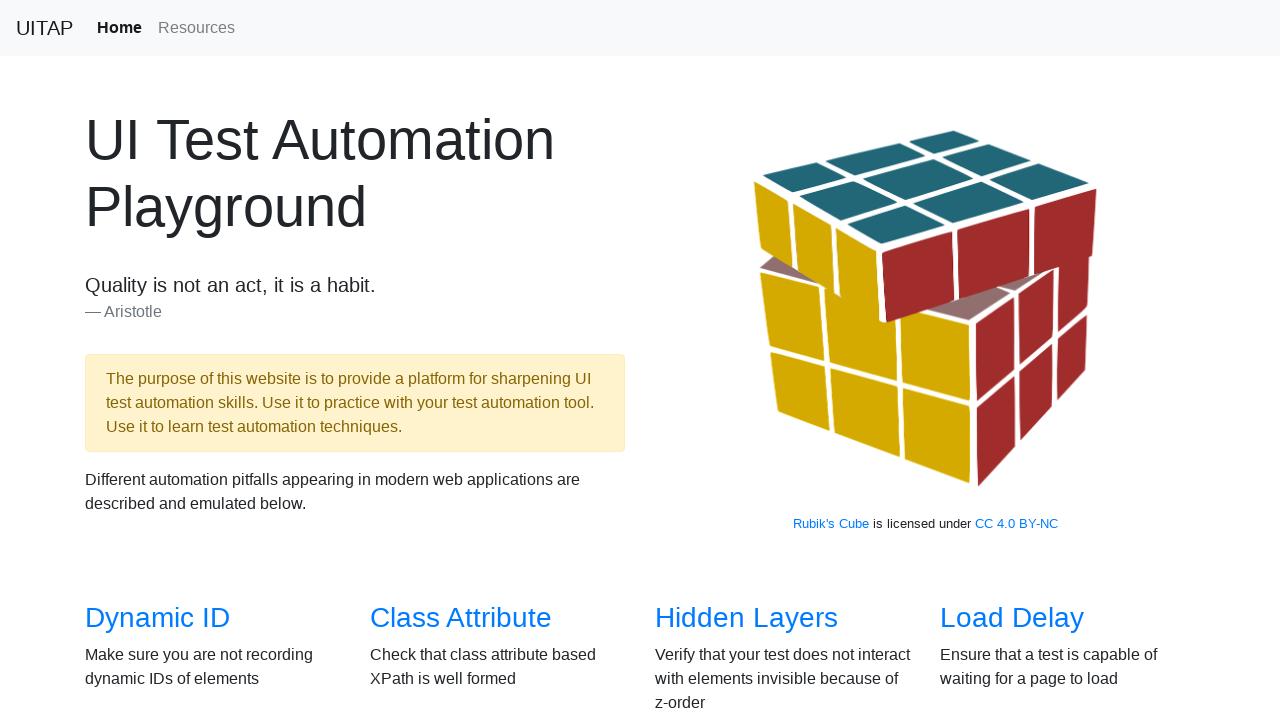

Clicked the 'Load Delay' link at (1012, 618) on text=Load Delay
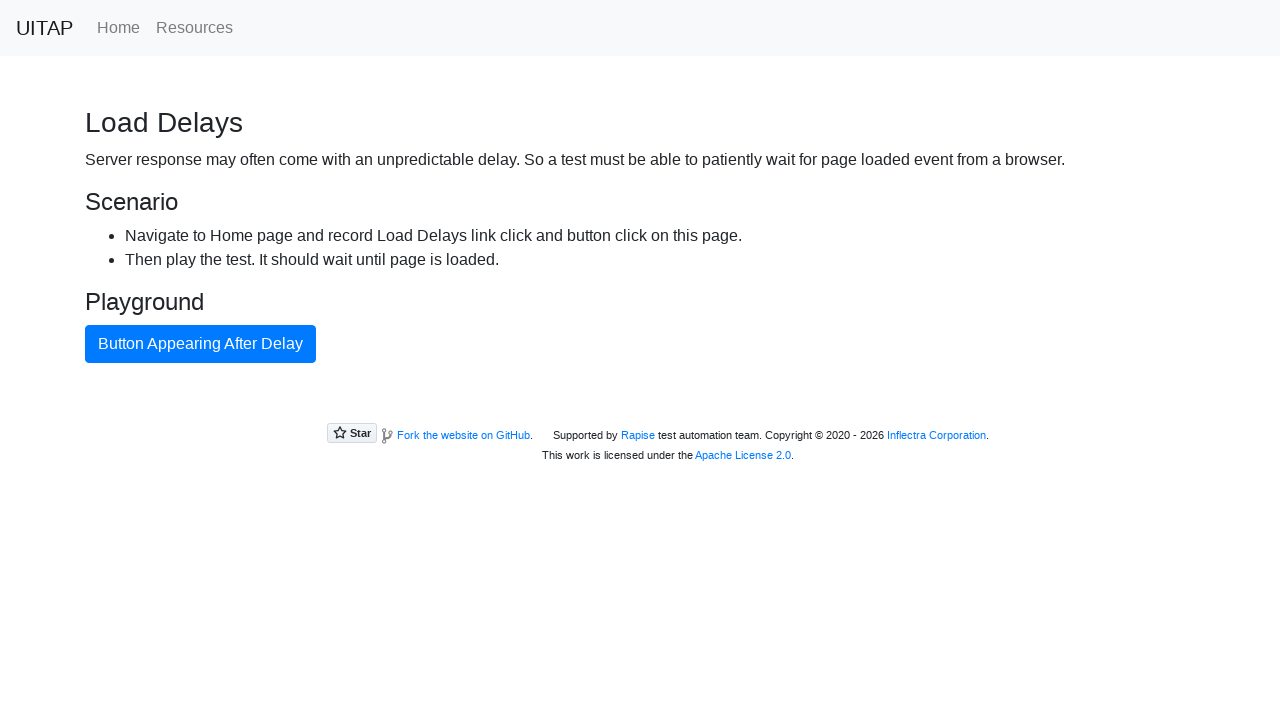

Clicked the primary button on the loaded page at (200, 344) on button.btn.btn-primary
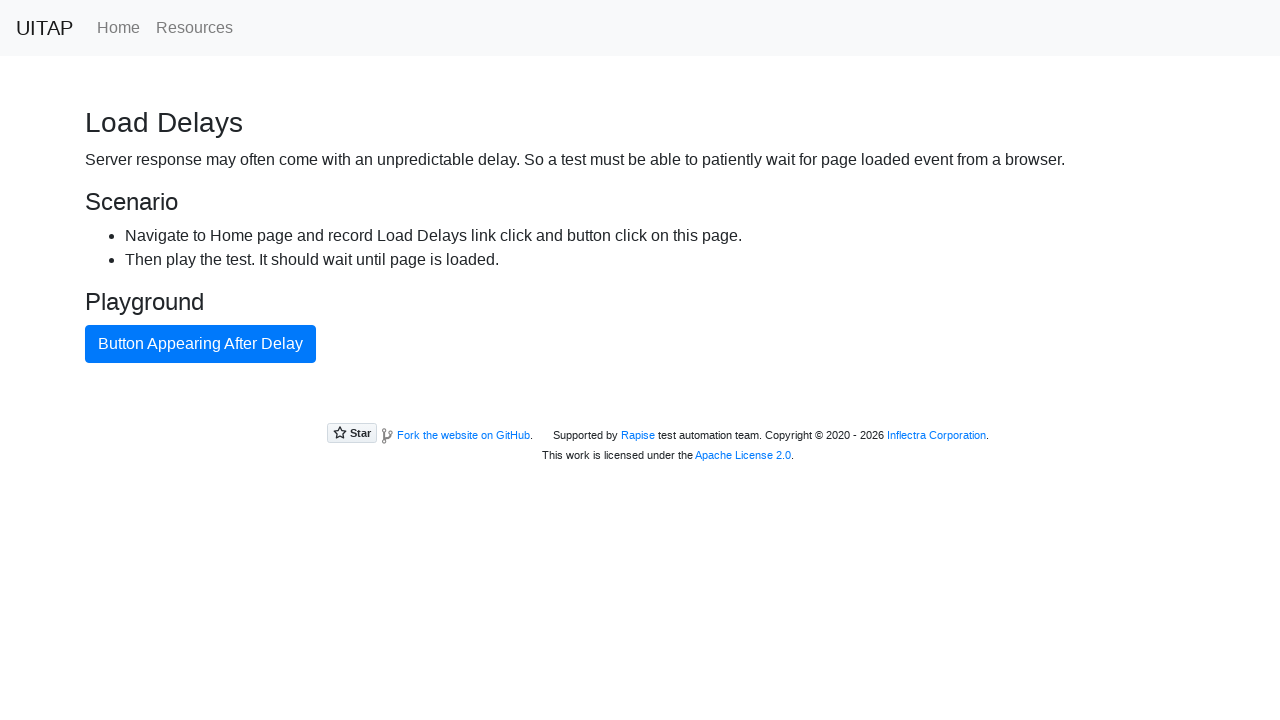

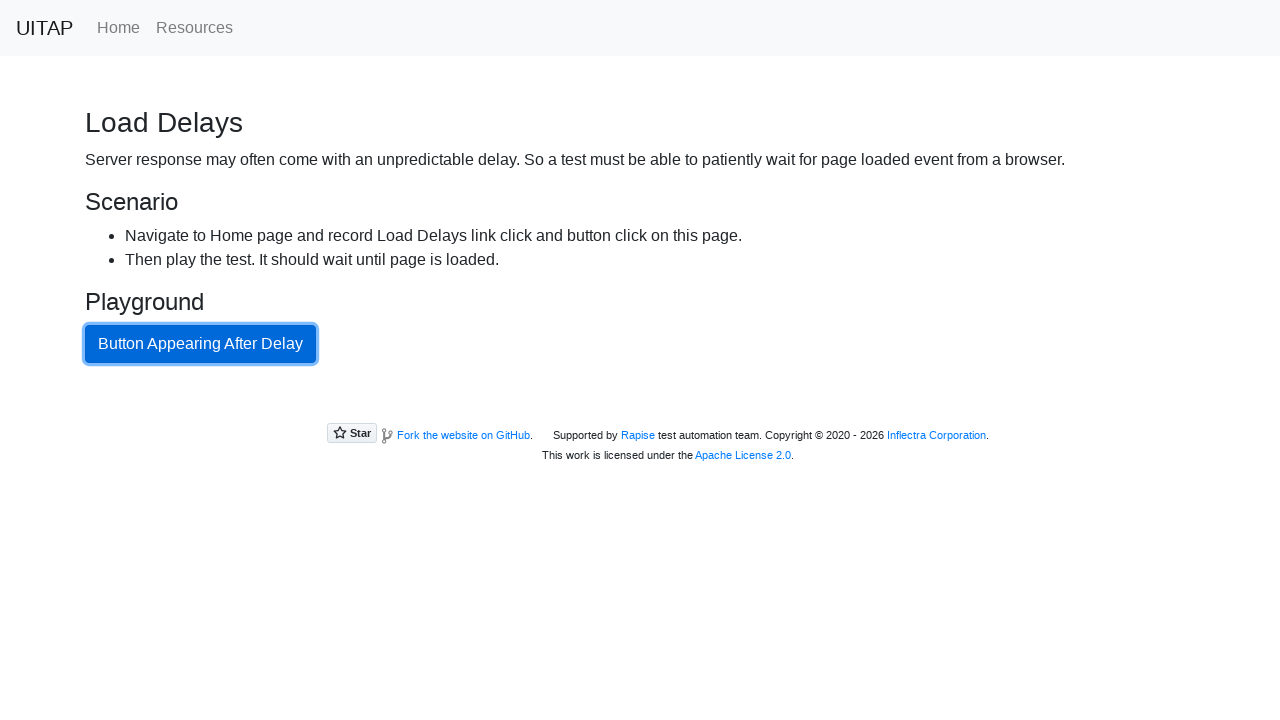